Navigates to the WebdriverIO website and performs a title check (originally designed to fail as a test case)

Starting URL: http://webdriver.io

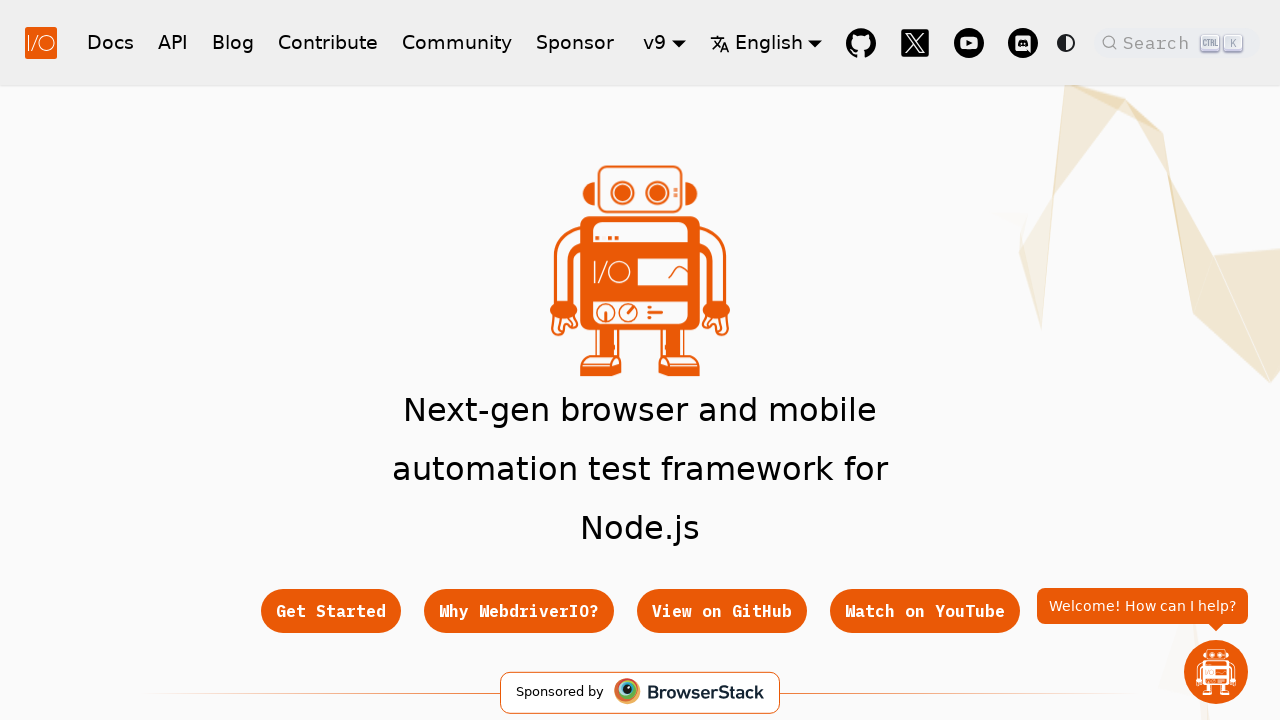

Waited for page to reach domcontentloaded state
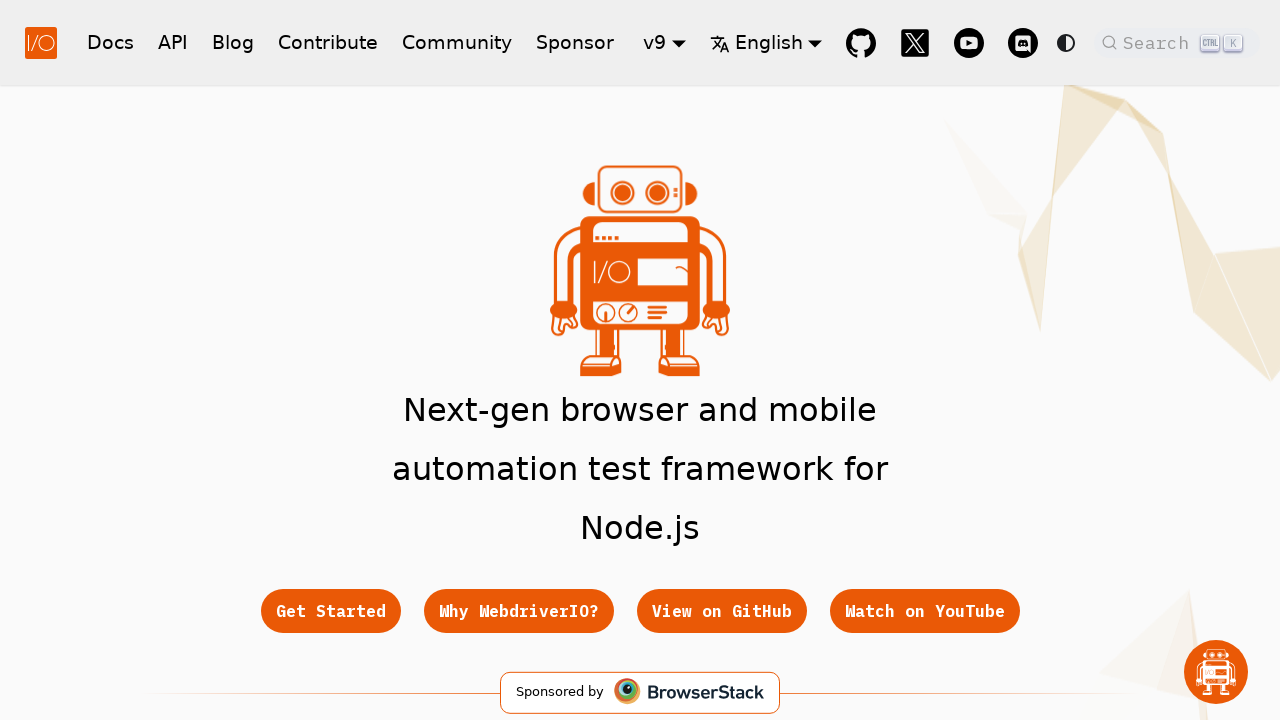

Retrieved page title from WebdriverIO website
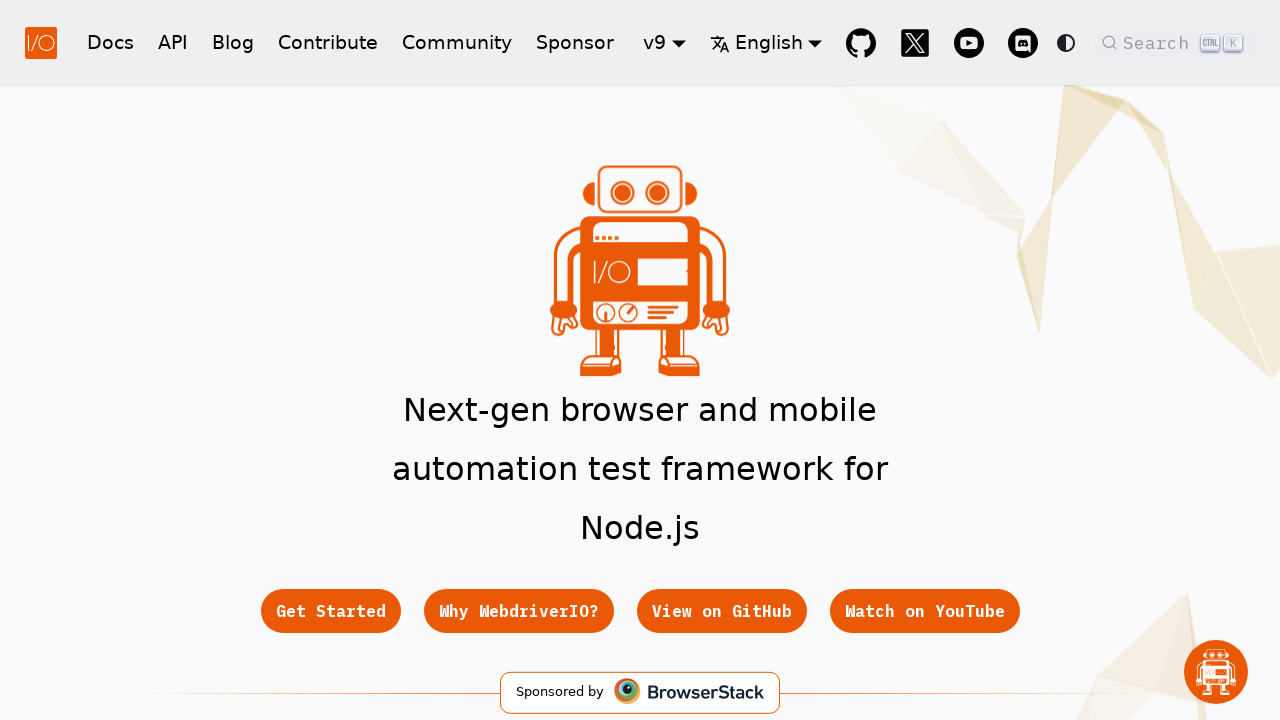

Verified page title is not None
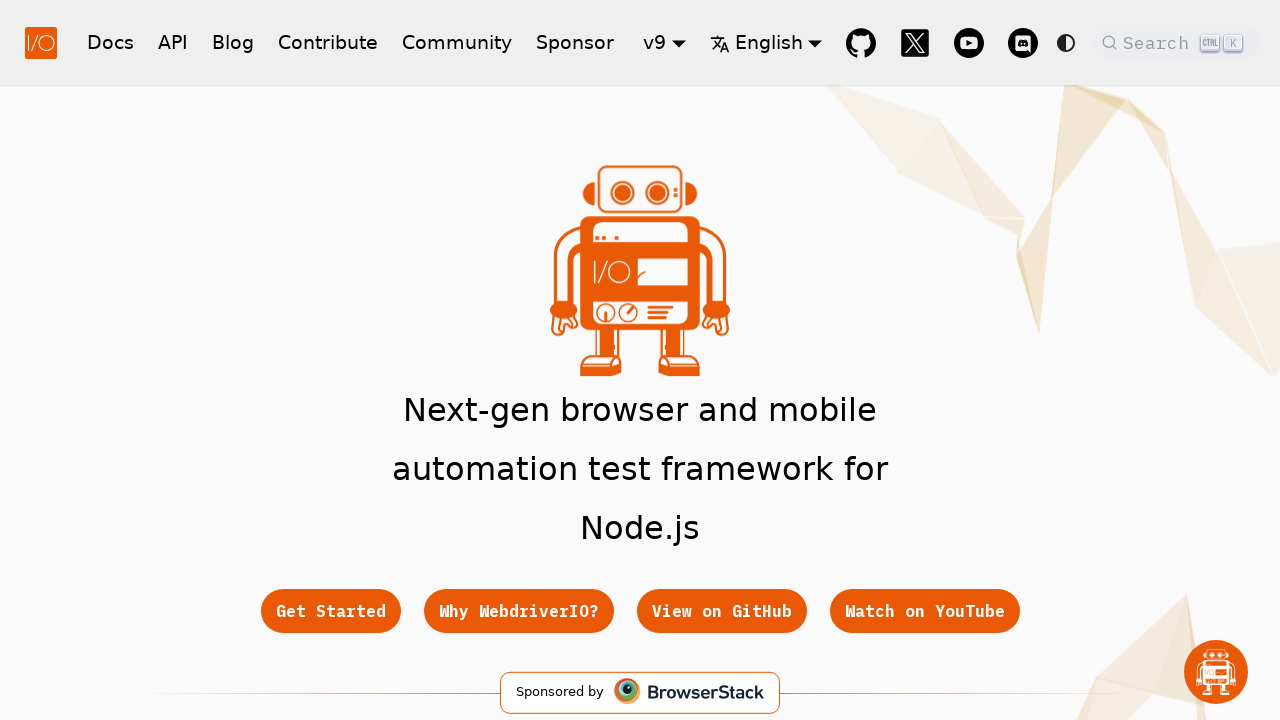

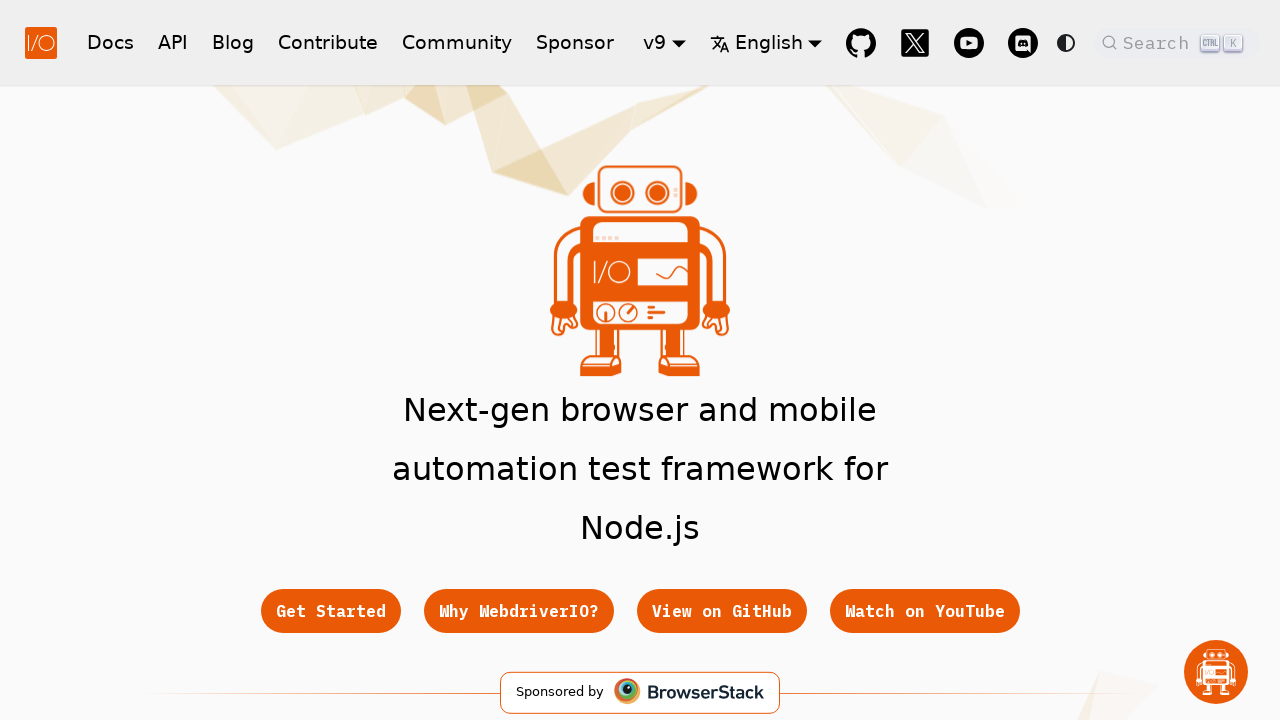